Fills out a comprehensive Google Form with multiple fields including personal information, employment details, and demographic data

Starting URL: https://forms.gle/32zsHBCAF5fVcQ6v8

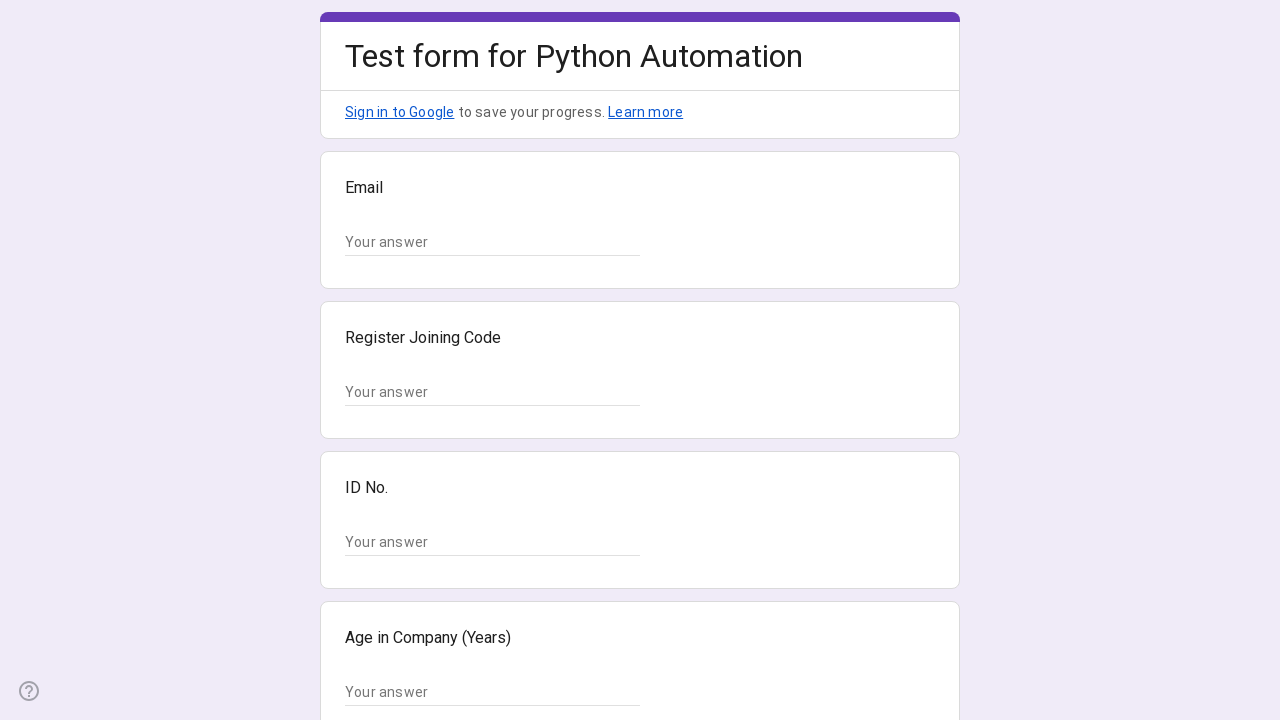

Waited for Google Form to load
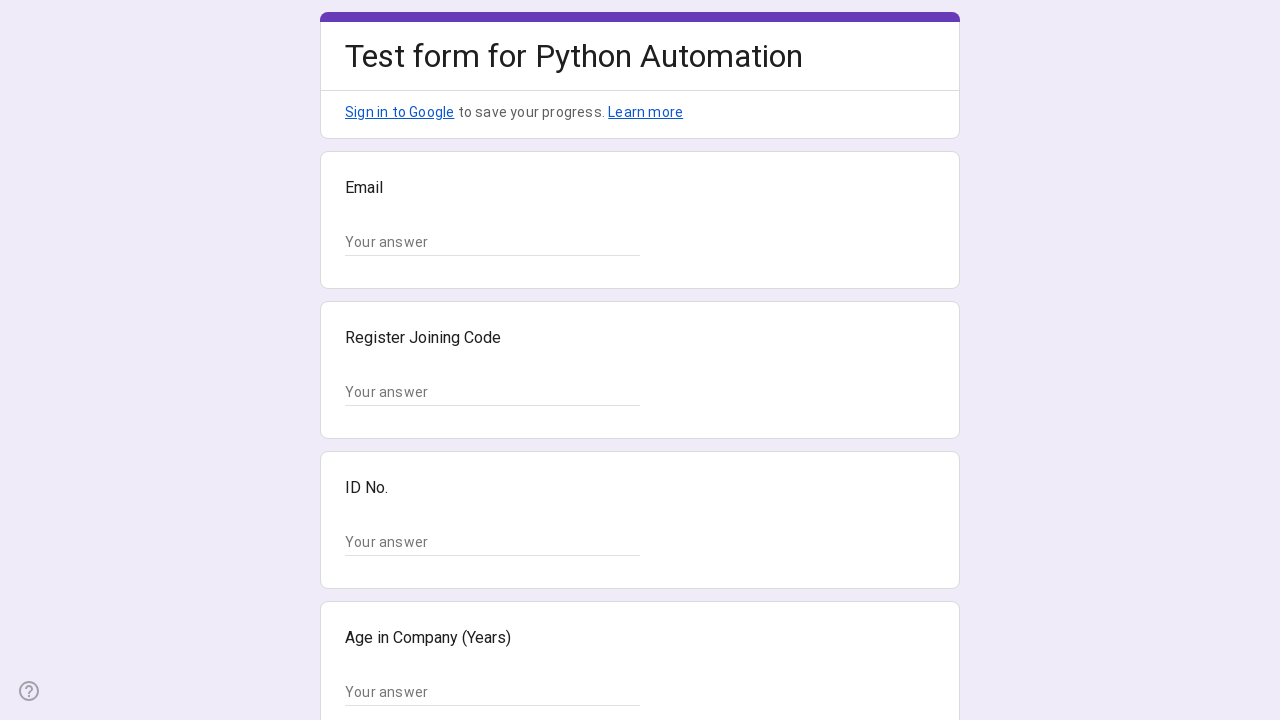

Filled Email field with 'john.smith@example.com' on //*[@id="mG61Hd"]/div[2]/div/div[2]/div[1]/div/div/div[2]/div/div[1]/div/div[1]/
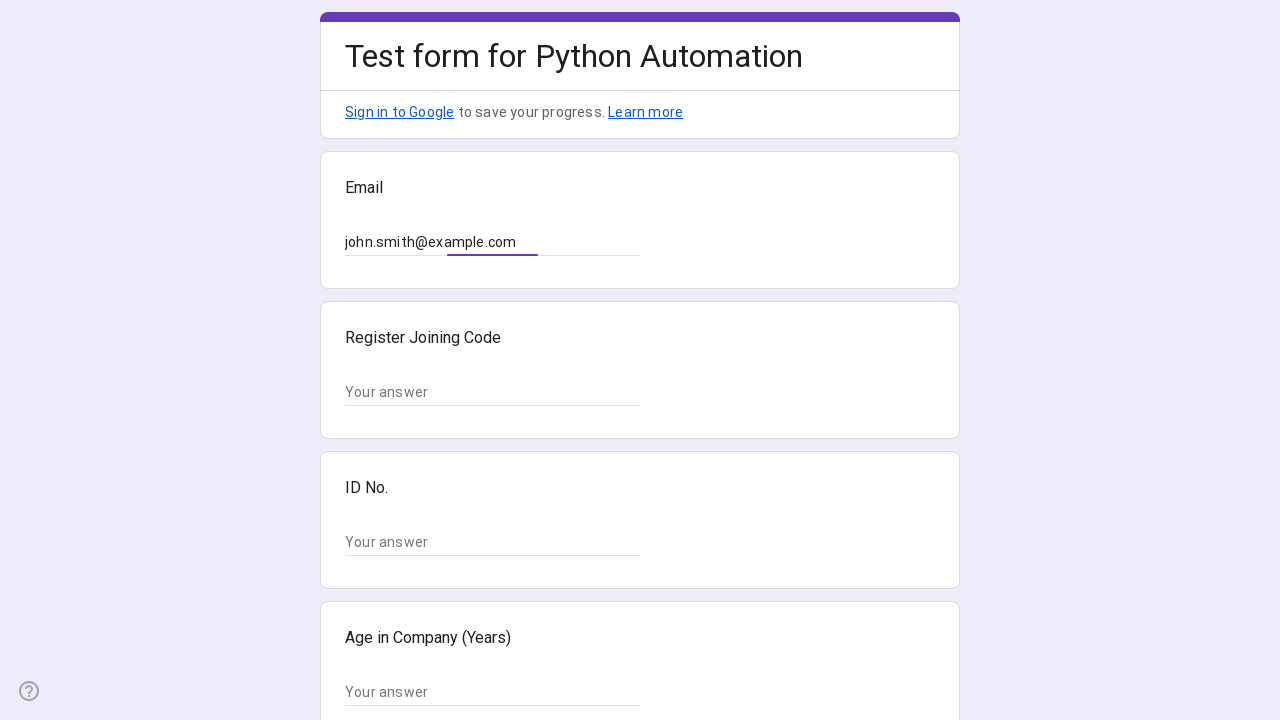

Filled Register Joining Code with 'REG2024-78432' on //*[@id="mG61Hd"]/div[2]/div/div[2]/div[2]/div/div/div[2]/div/div[1]/div/div[1]/
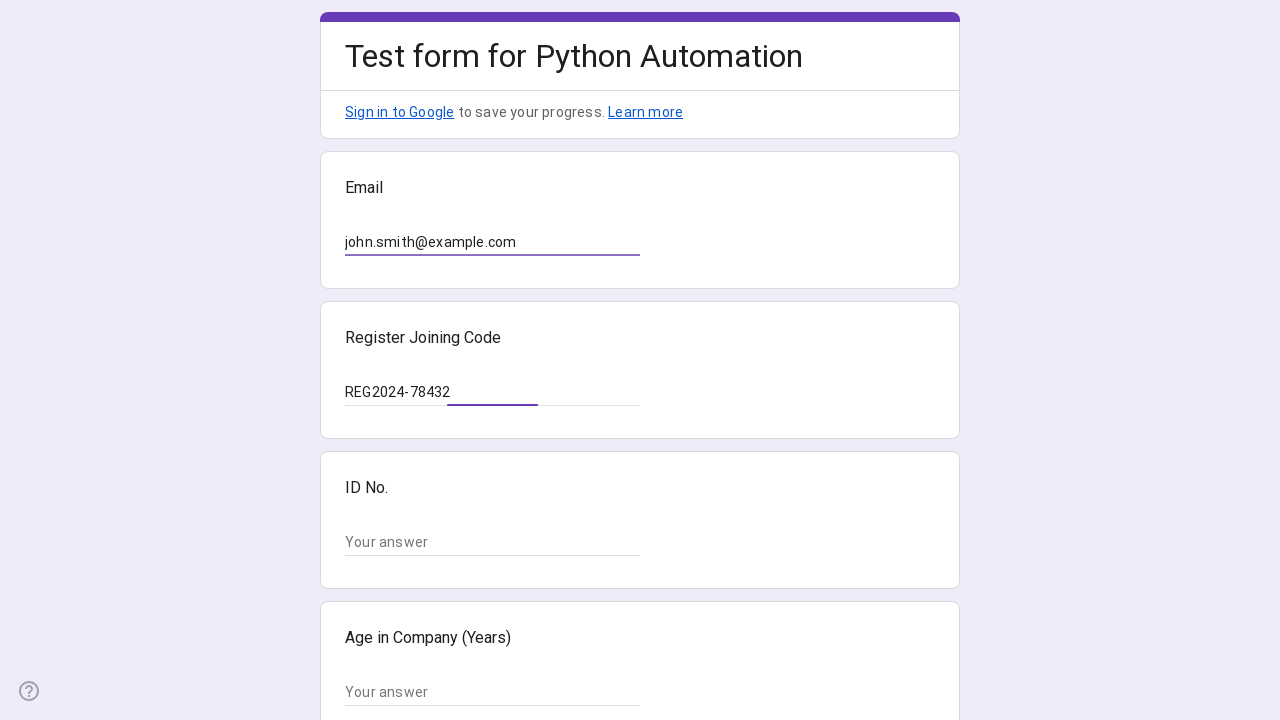

Filled ID No. with 'EMP-45612' on //*[@id="mG61Hd"]/div[2]/div/div[2]/div[3]/div/div/div[2]/div/div[1]/div/div[1]/
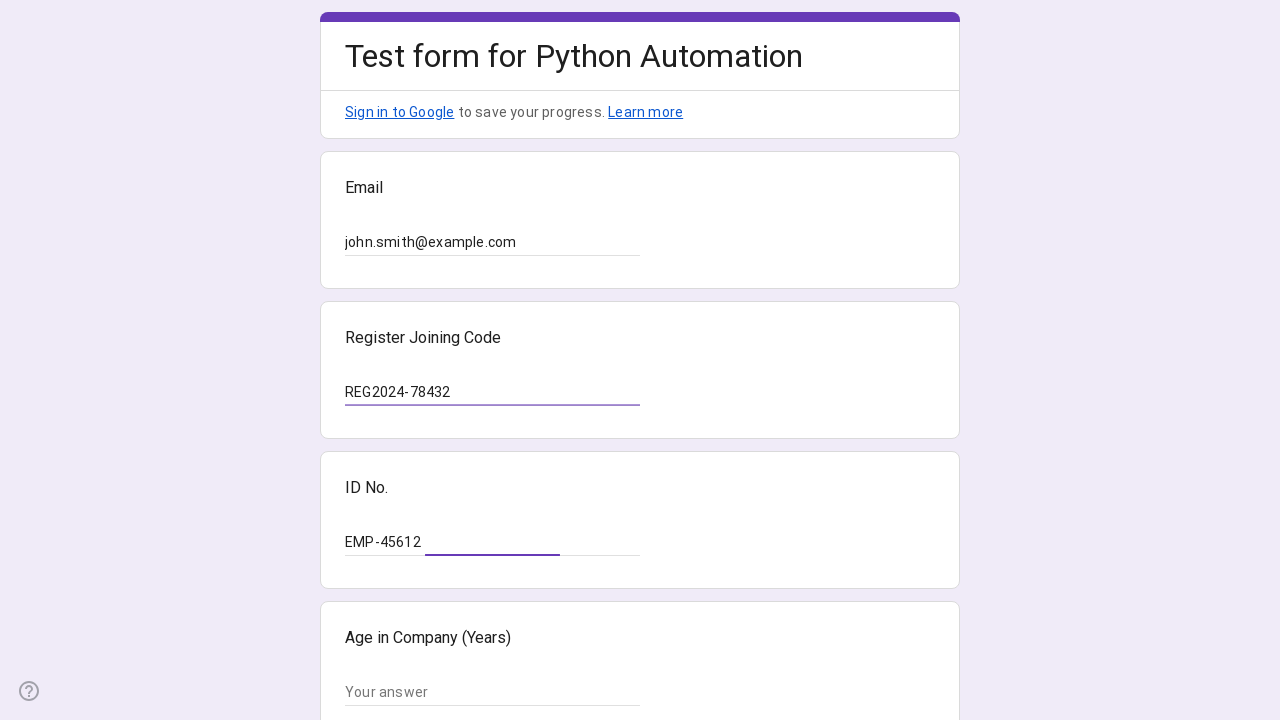

Filled Age in Company (Years) with '3' on //*[@id="mG61Hd"]/div[2]/div/div[2]/div[4]/div/div/div[2]/div/div[1]/div/div[1]/
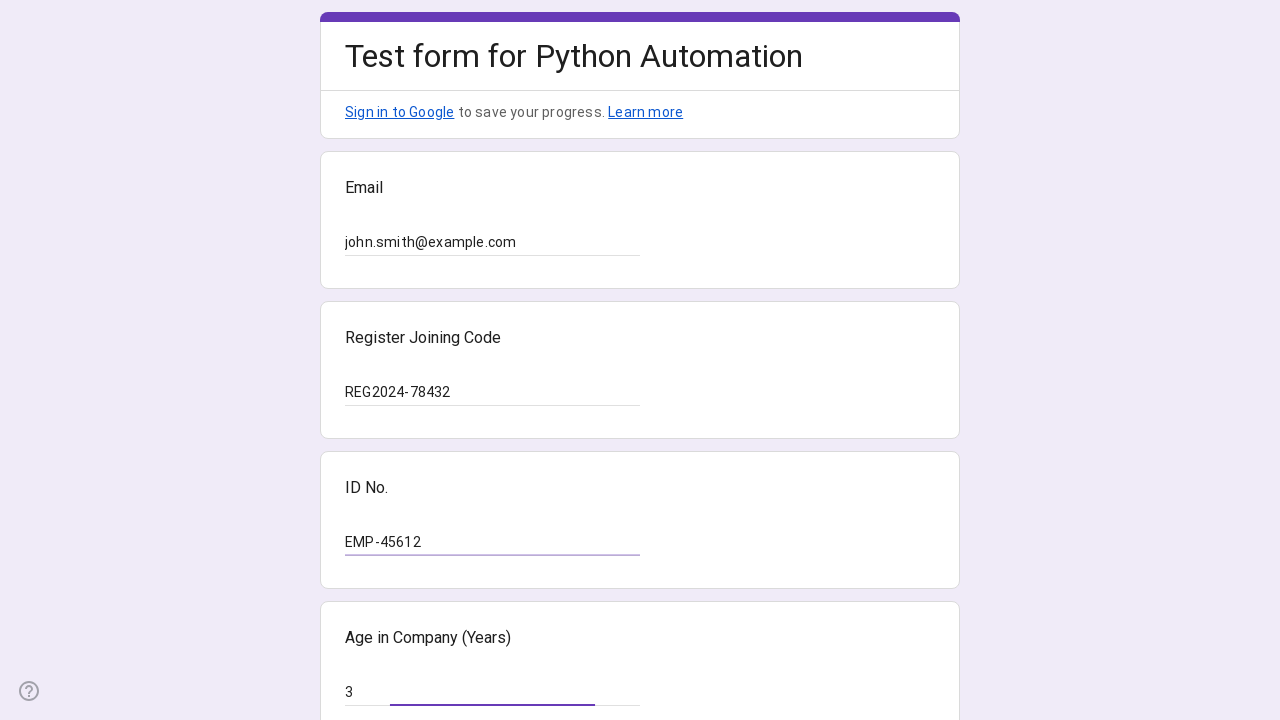

Filled Age with '28' on //*[@id="mG61Hd"]/div[2]/div/div[2]/div[5]/div/div/div[2]/div/div[1]/div/div[1]/
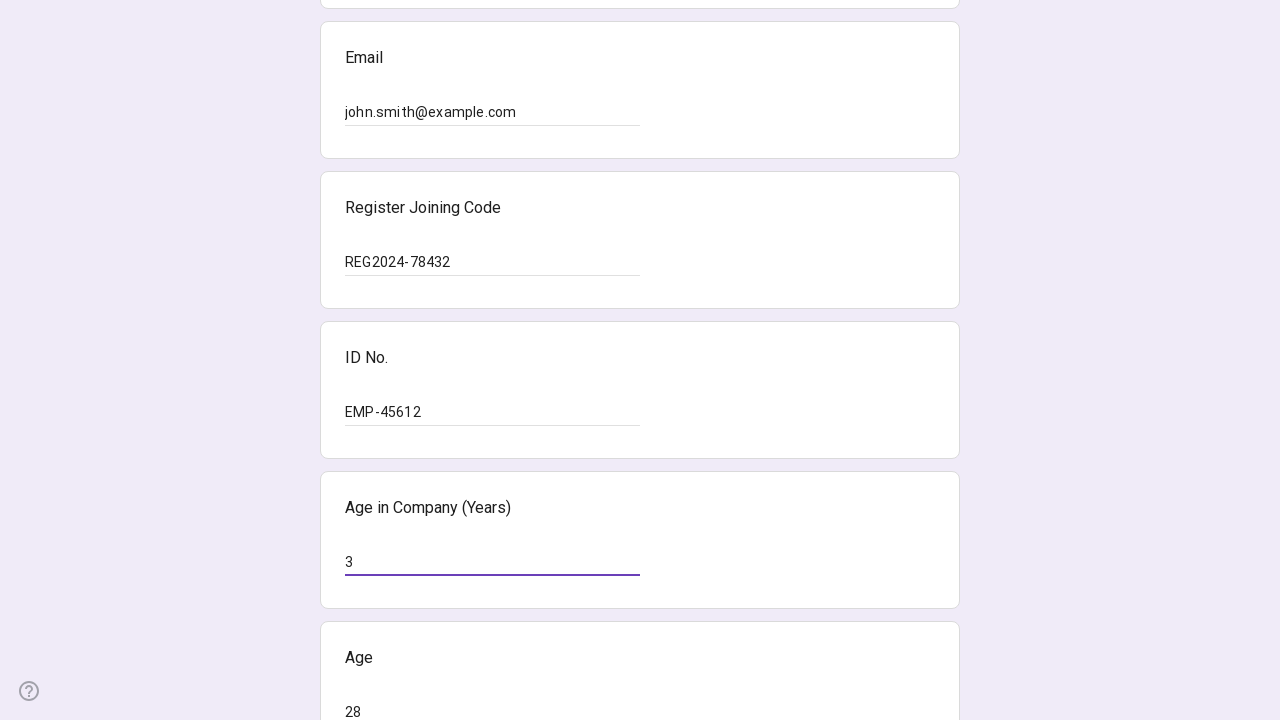

Filled Weight in Kgs with '72' on //*[@id="mG61Hd"]/div[2]/div/div[2]/div[6]/div/div/div[2]/div/div[1]/div/div[1]/
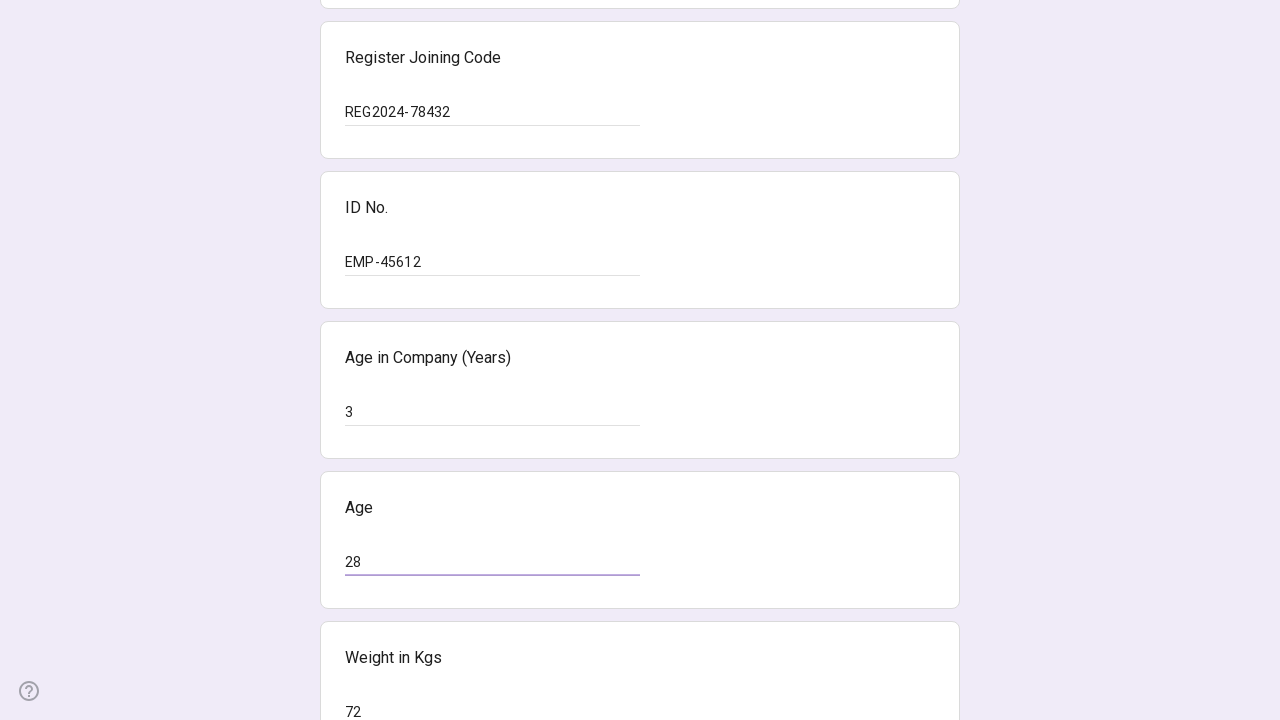

Filled Father Name with 'Robert Smith' on //*[@id="mG61Hd"]/div[2]/div/div[2]/div[7]/div/div/div[2]/div/div[1]/div/div[1]/
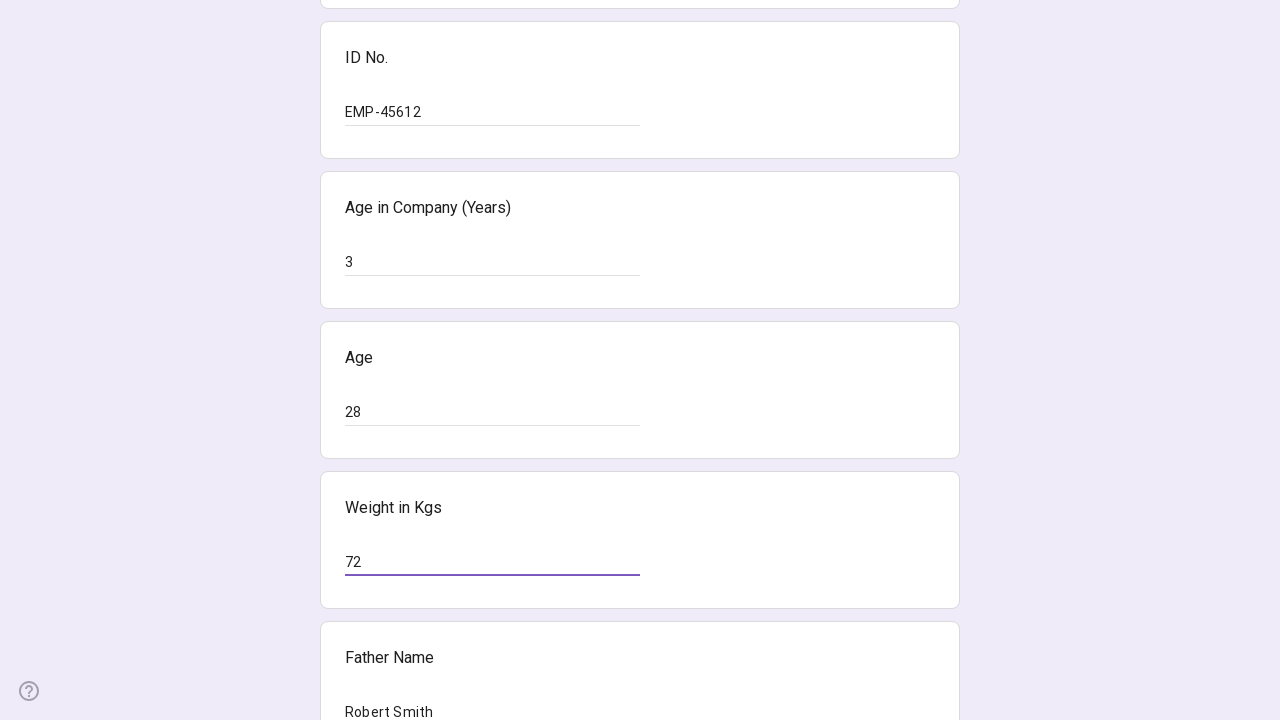

Filled Date Joining with '2021-03-15' on //*[@id="mG61Hd"]/div[2]/div/div[2]/div[8]/div/div/div[2]/div/div[1]/div/div[1]/
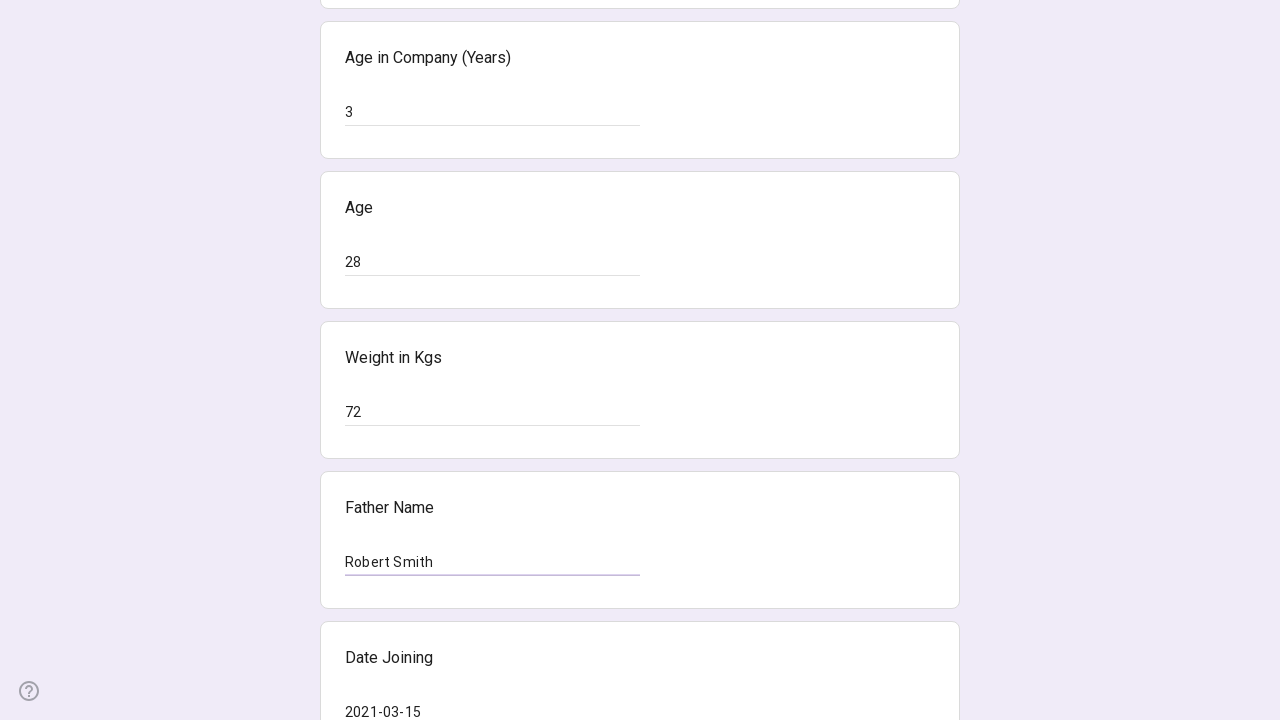

Filled Password field on //*[@id="mG61Hd"]/div[2]/div/div[2]/div[9]/div/div/div[2]/div/div[1]/div/div[1]/
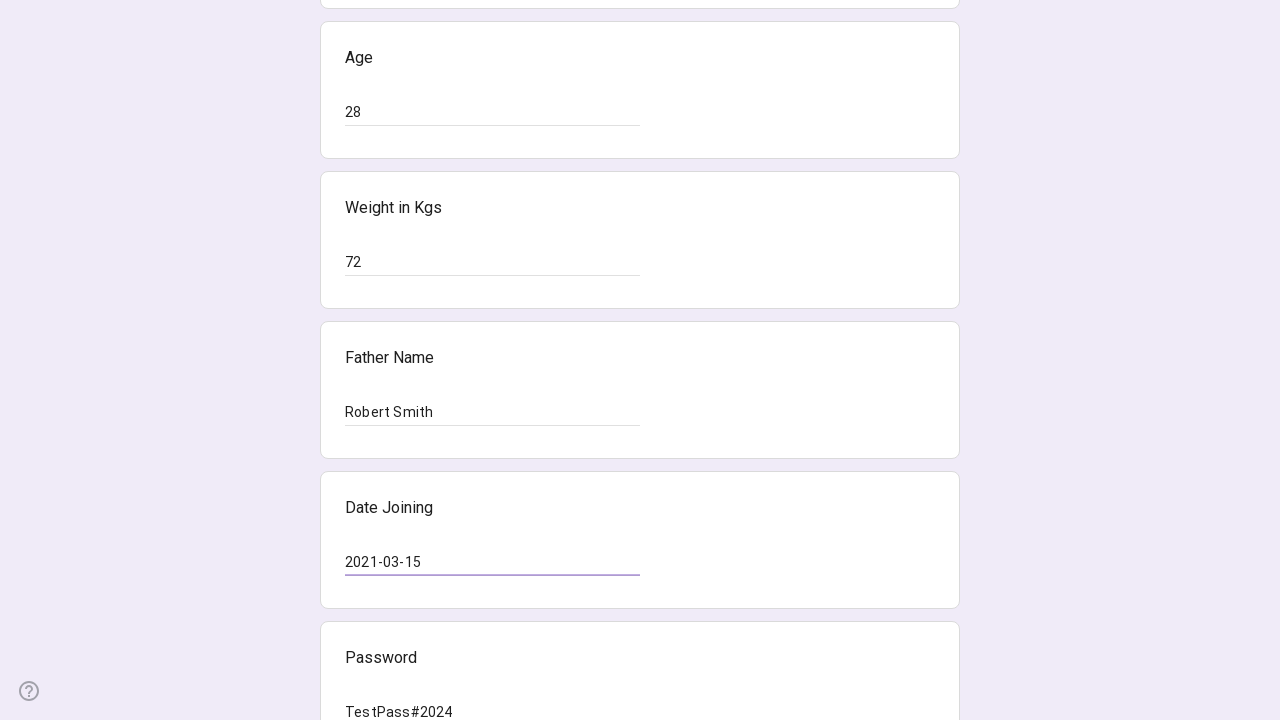

Filled Region with 'North America' on //*[@id="mG61Hd"]/div[2]/div/div[2]/div[10]/div/div/div[2]/div/div[1]/div/div[1]
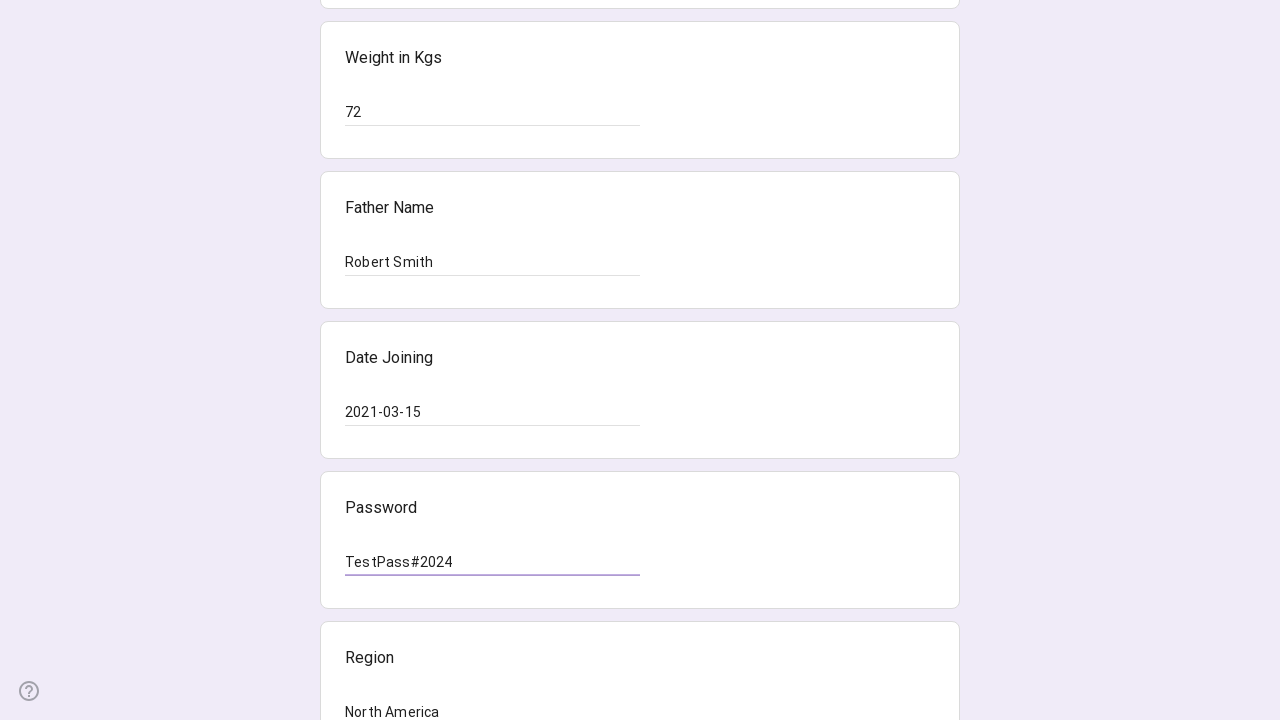

Filled City with 'San Francisco' on //*[@id="mG61Hd"]/div[2]/div/div[2]/div[11]/div/div/div[2]/div/div[1]/div/div[1]
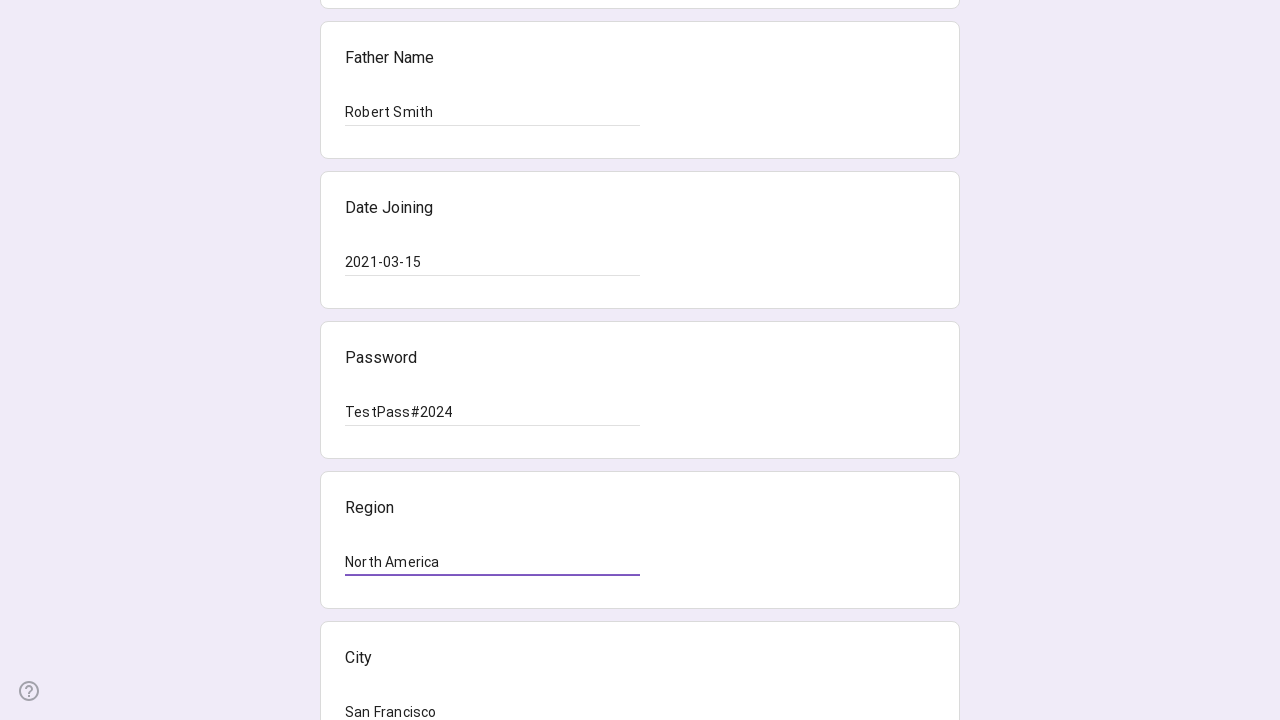

Filled First Name with 'John' on //*[@id="mG61Hd"]/div[2]/div/div[2]/div[12]/div/div/div[2]/div/div[1]/div/div[1]
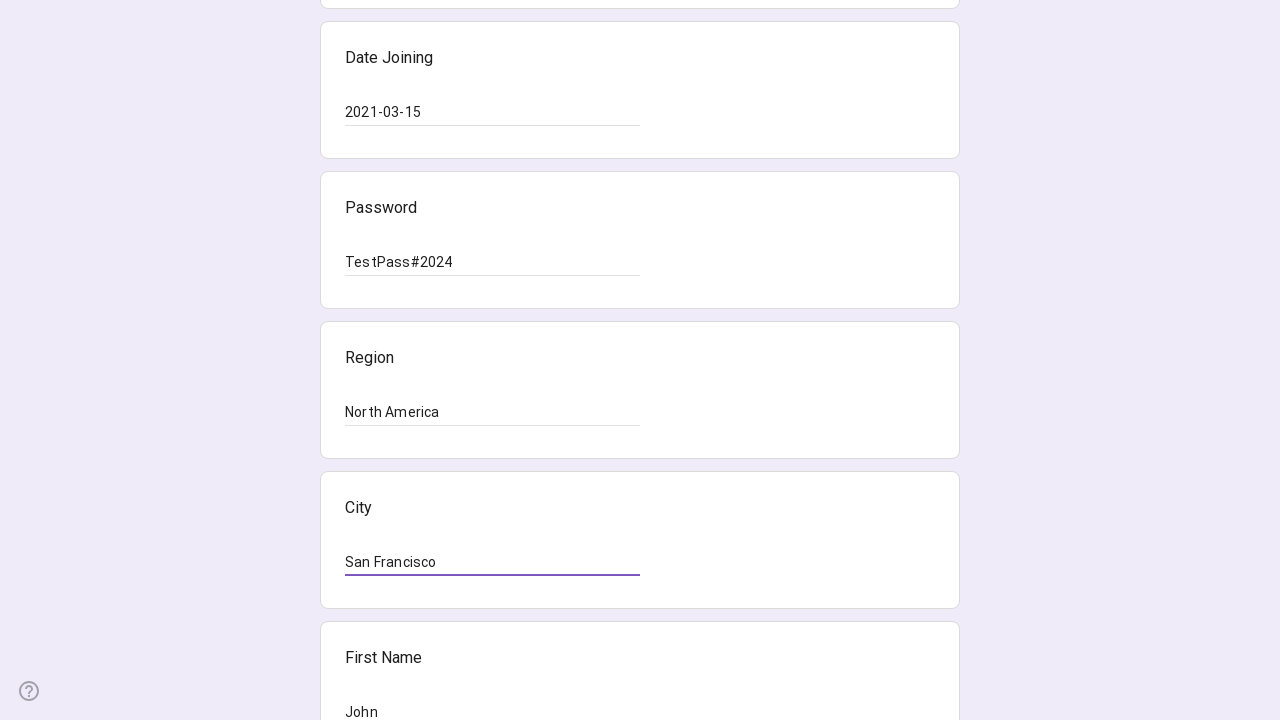

Filled Mother's Name with 'Mary Smith' on //*[@id="mG61Hd"]/div[2]/div/div[2]/div[13]/div/div/div[2]/div/div[1]/div/div[1]
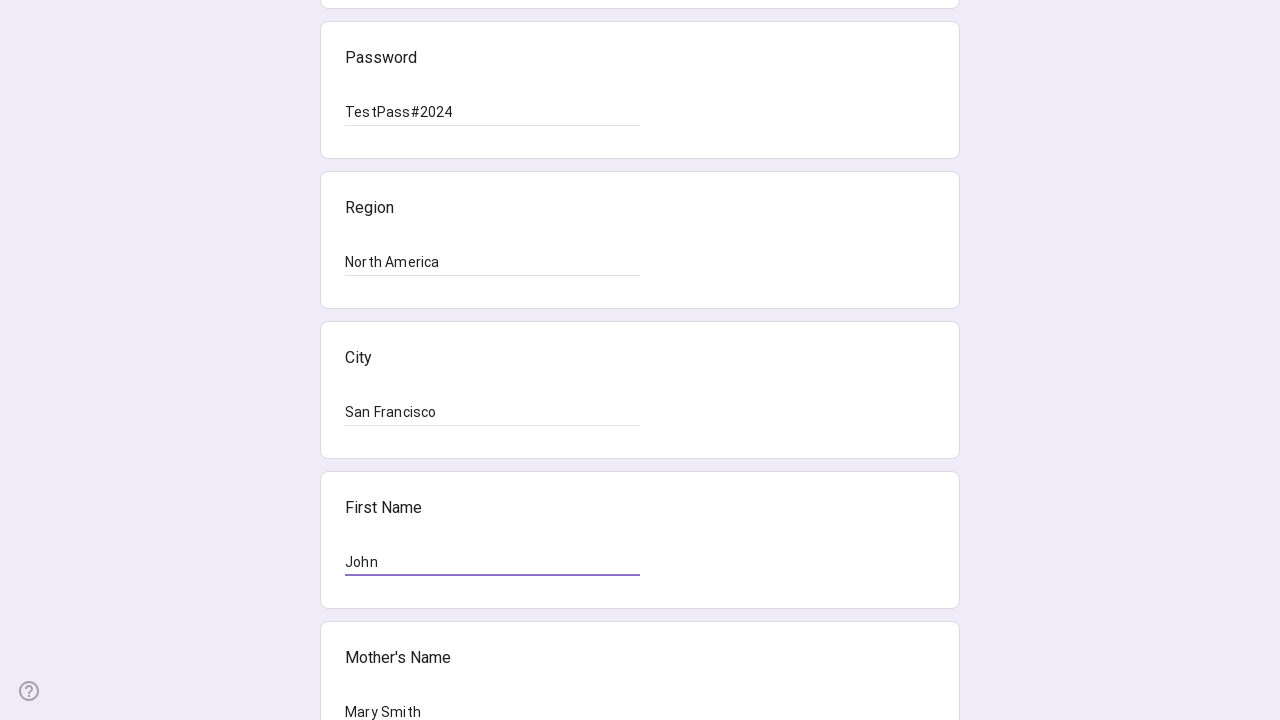

Filled Middle Initial with 'M' on //*[@id="mG61Hd"]/div[2]/div/div[2]/div[14]/div/div/div[2]/div/div[1]/div/div[1]
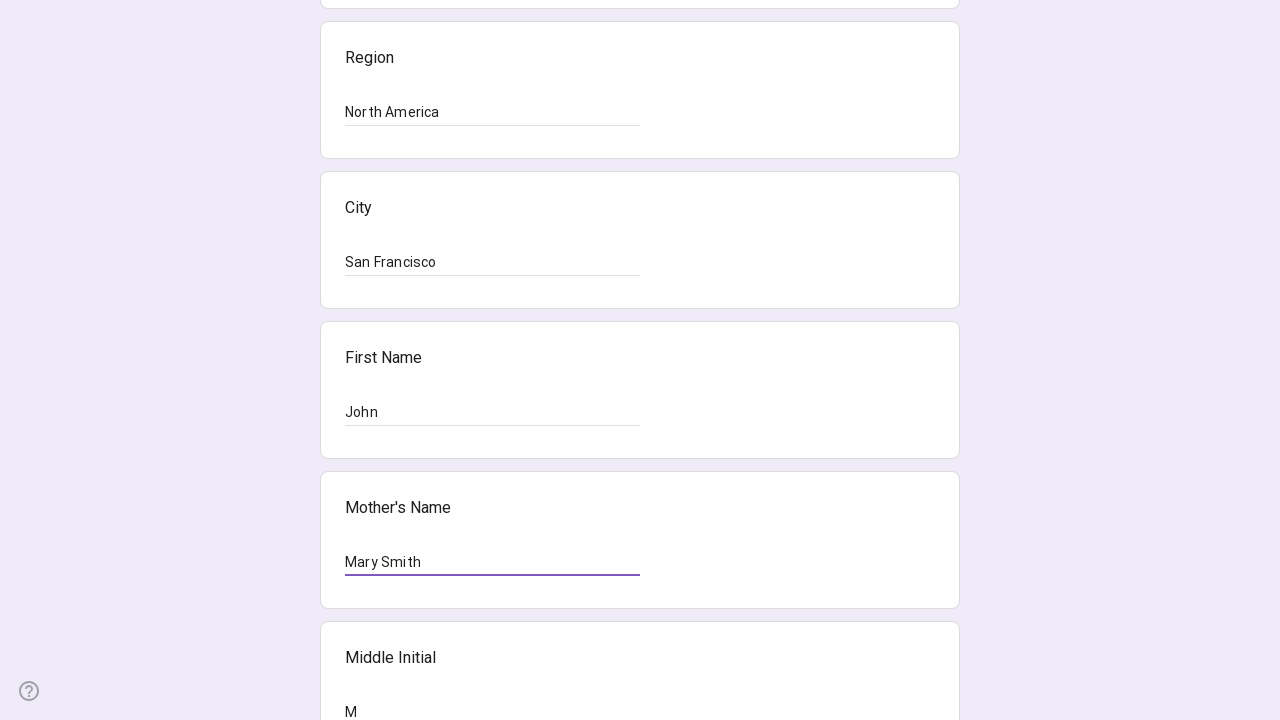

Filled Mother's Maiden Name with 'Johnson' on //*[@id="mG61Hd"]/div[2]/div/div[2]/div[15]/div/div/div[2]/div/div[1]/div/div[1]
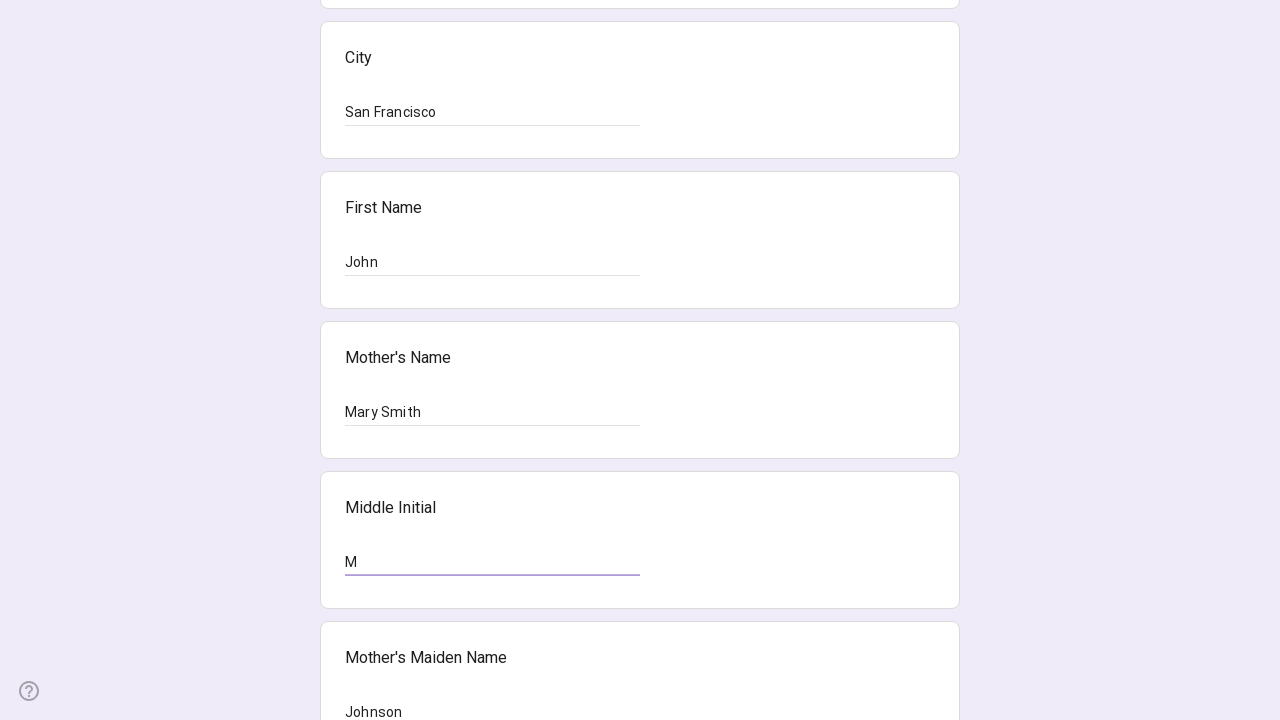

Filled Place Name with 'California Office' on //*[@id="mG61Hd"]/div[2]/div/div[2]/div[16]/div/div/div[2]/div/div[1]/div/div[1]
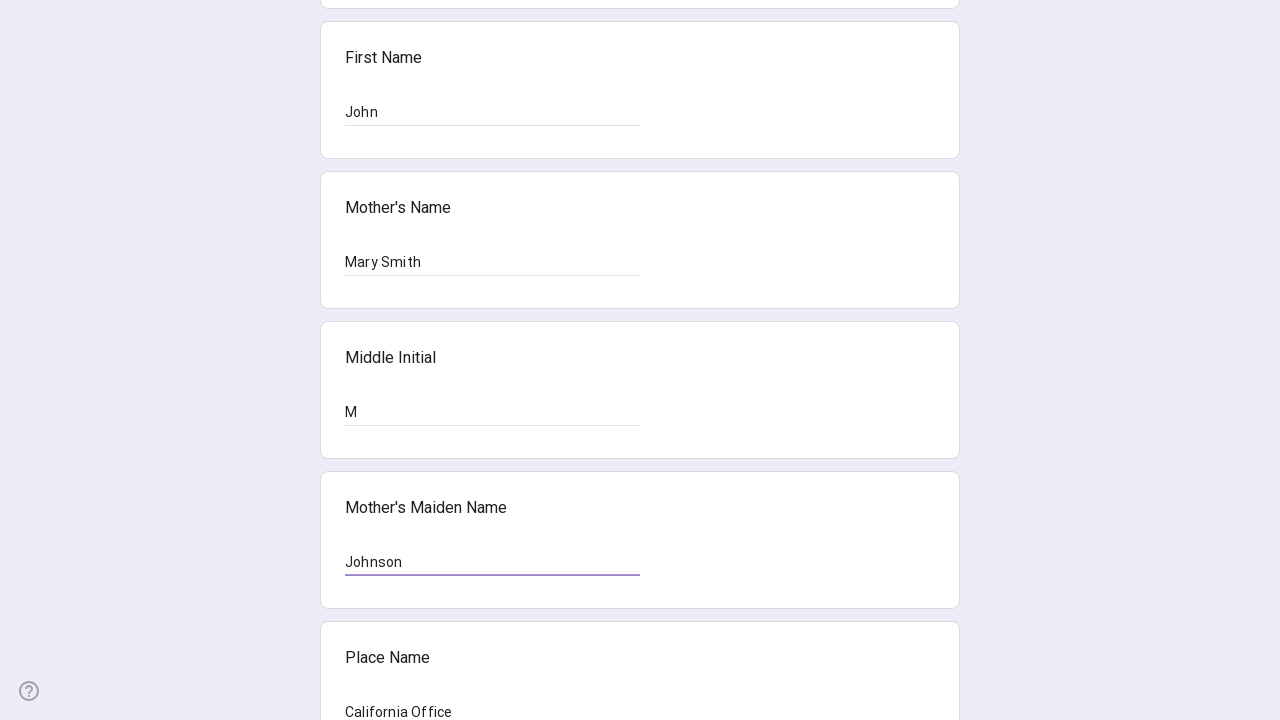

Filled Salary with '85000' on //*[@id="mG61Hd"]/div[2]/div/div[2]/div[17]/div/div/div[2]/div/div[1]/div/div[1]
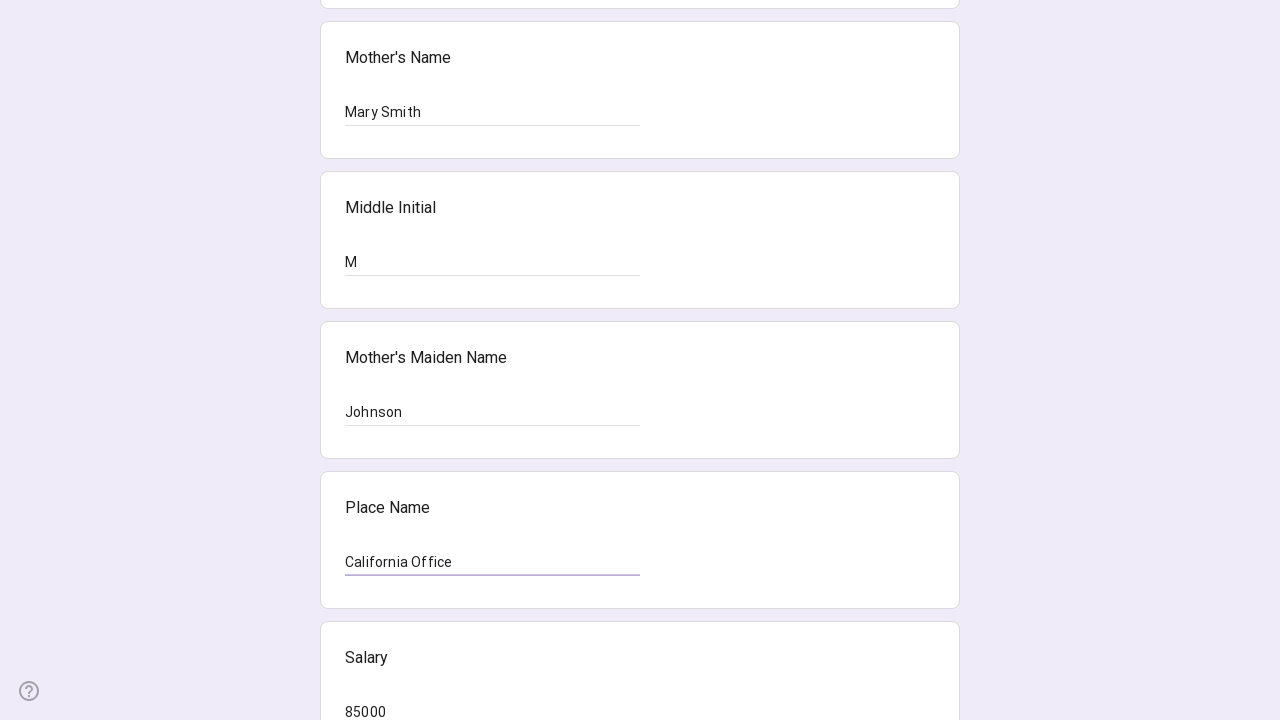

Filled % Salary Hike with '8.5' on //*[@id="mG61Hd"]/div[2]/div/div[2]/div[18]/div/div/div[2]/div/div[1]/div/div[1]
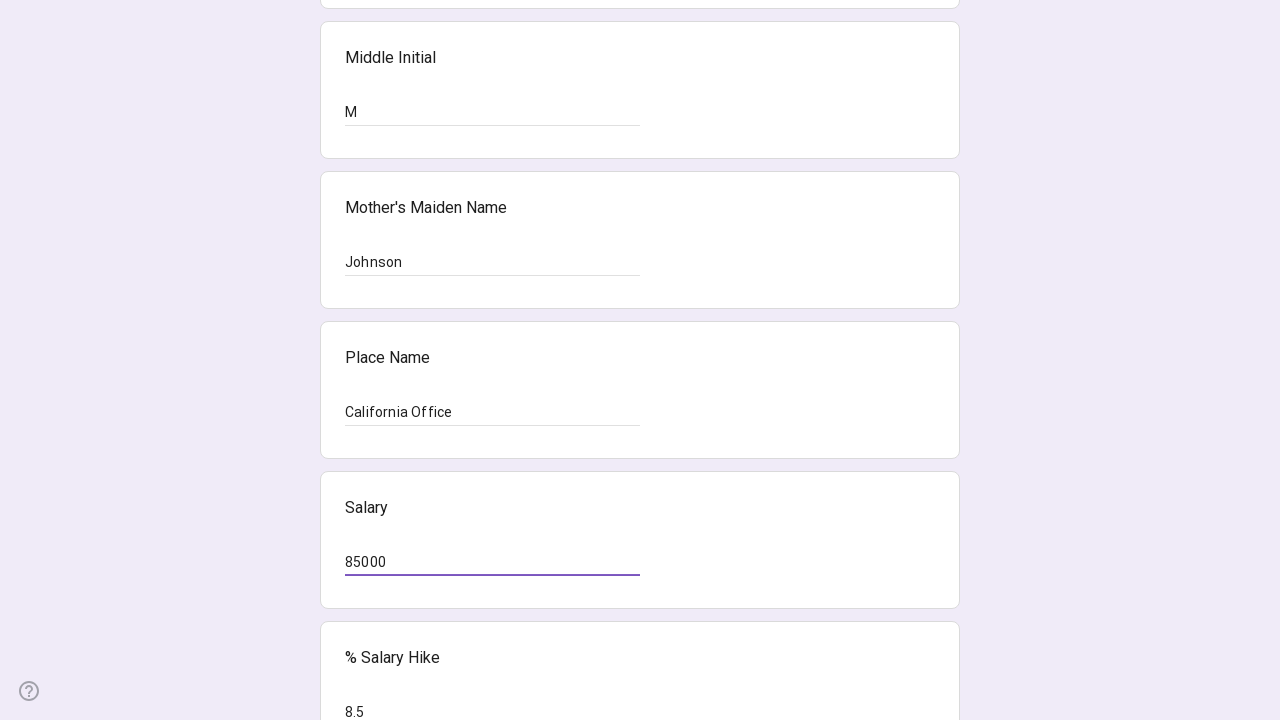

Filled Country with 'United States' on //*[@id="mG61Hd"]/div[2]/div/div[2]/div[19]/div/div/div[2]/div/div[1]/div/div[1]
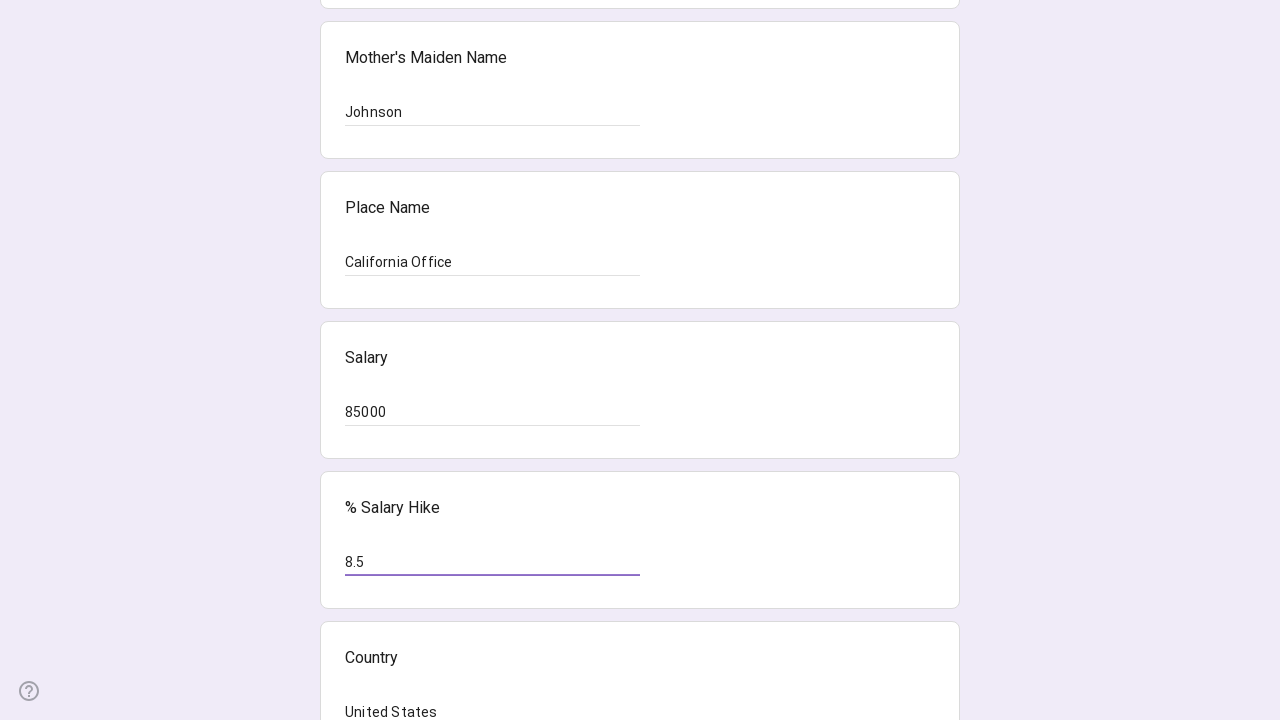

Filled Date of Birth with '1996-07-22' on //*[@id="mG61Hd"]/div[2]/div/div[2]/div[20]/div/div/div[2]/div/div[1]/div/div[1]
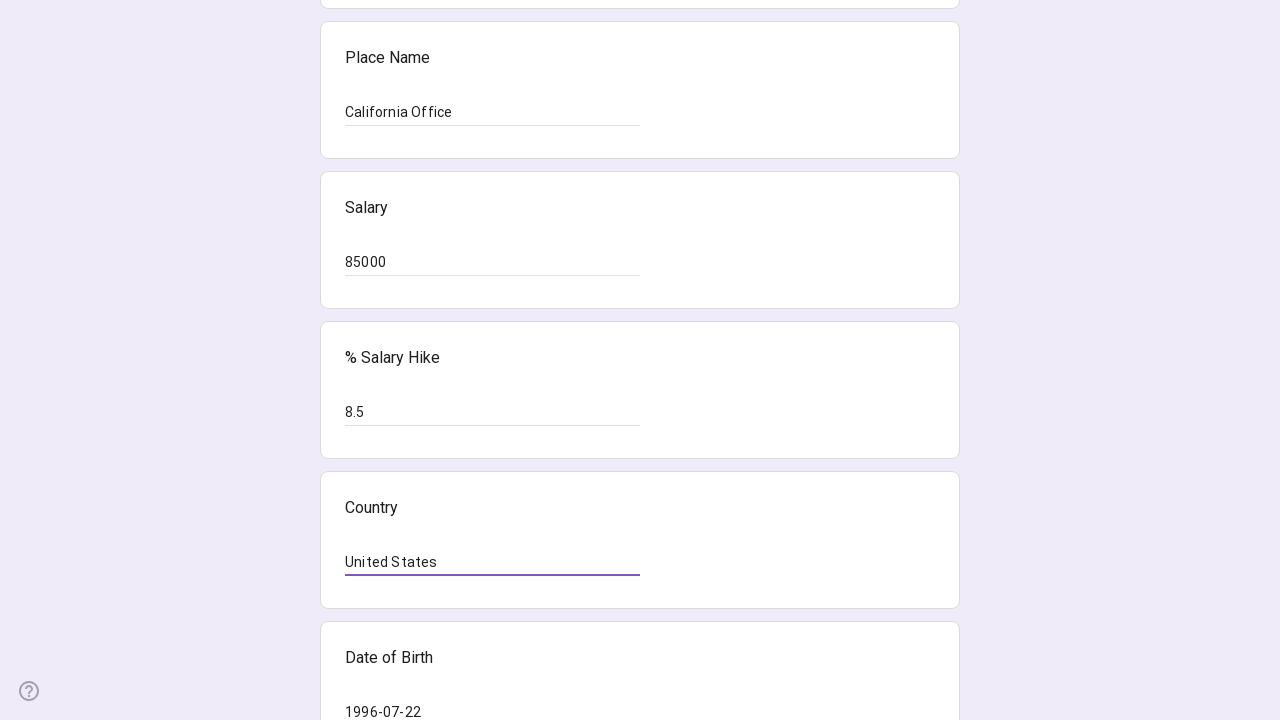

Filled Last Name with 'Smith' on //*[@id="mG61Hd"]/div[2]/div/div[2]/div[21]/div/div/div[2]/div/div[1]/div/div[1]
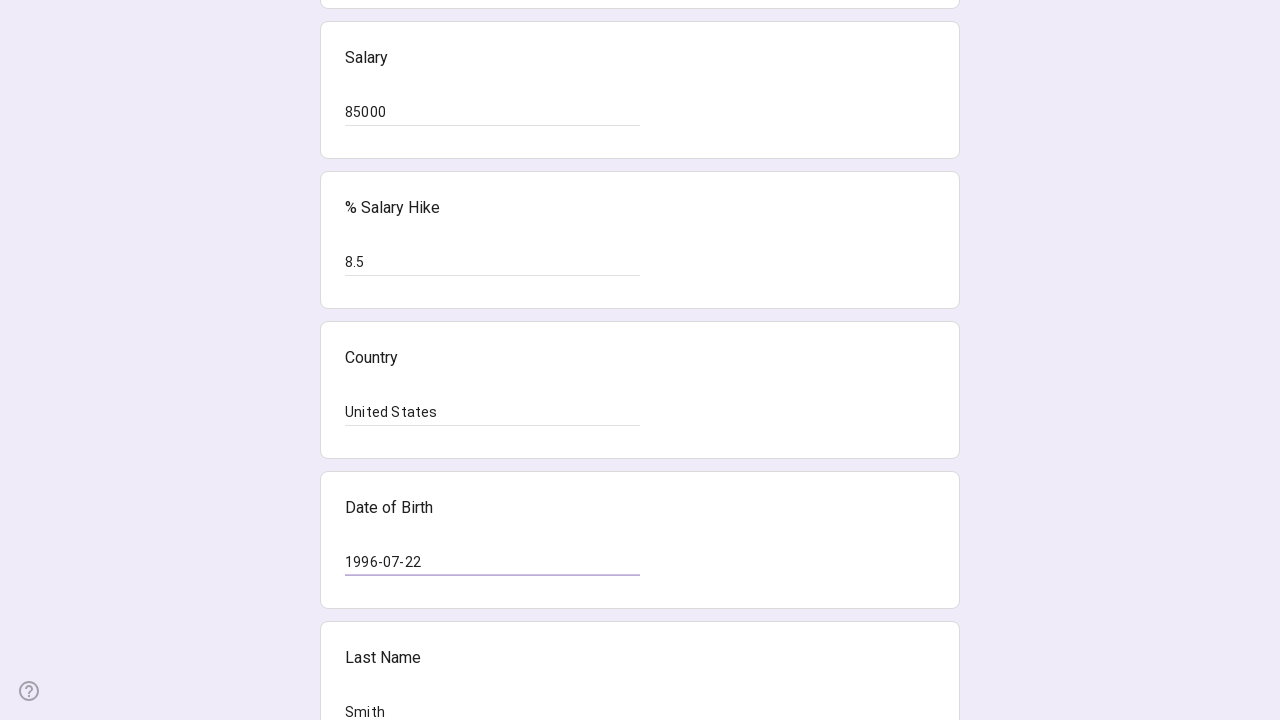

Clicked submit button to submit the form at (368, 546) on xpath=//*[@id="mG61Hd"]/div[2]/div/div[3]/div[1]/div[1]/div/span/span
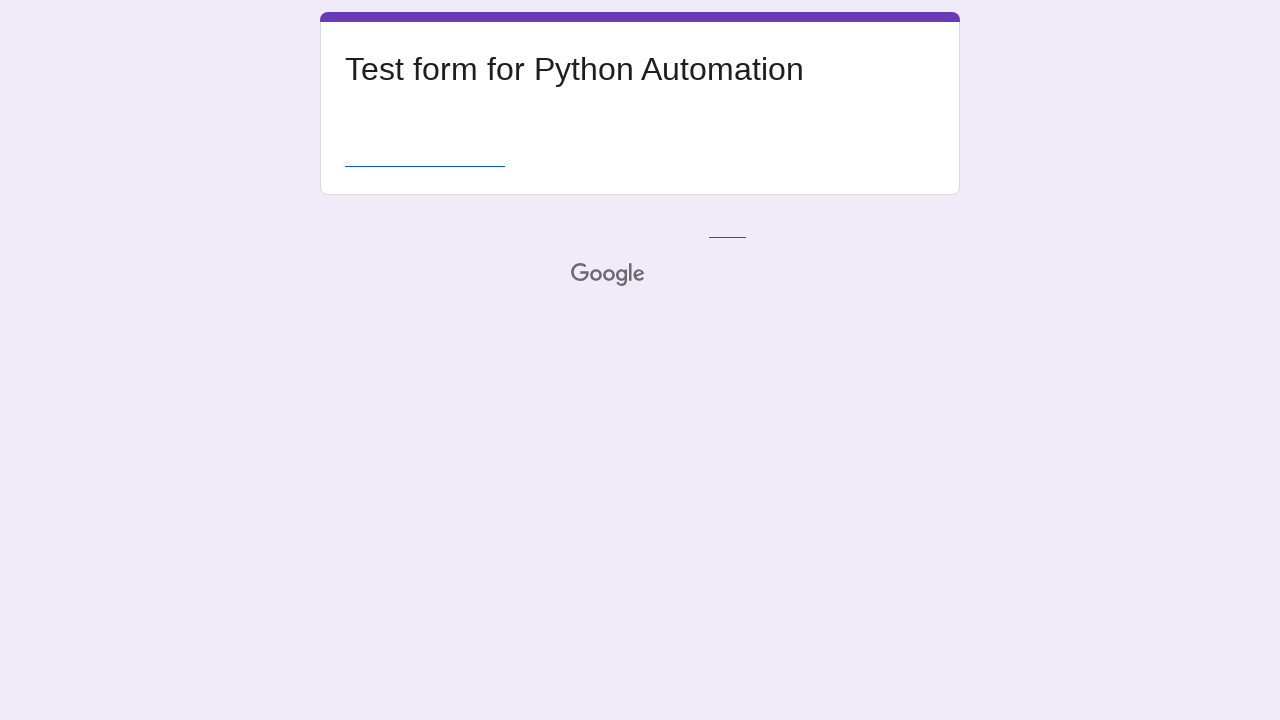

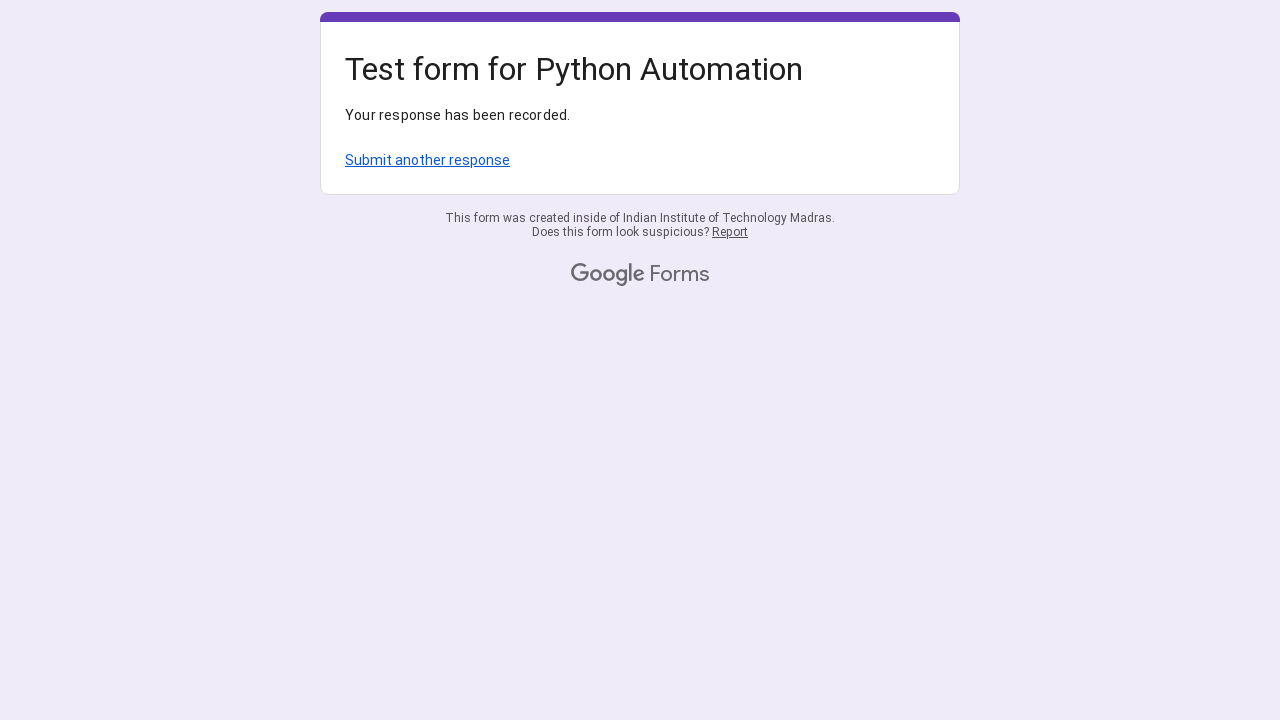